Navigates to a course content page, clicks on the Resume section, right-clicks on a specific resume model link, and uses keyboard navigation to select an option from the context menu

Starting URL: http://greenstech.in/selenium-course-content.html

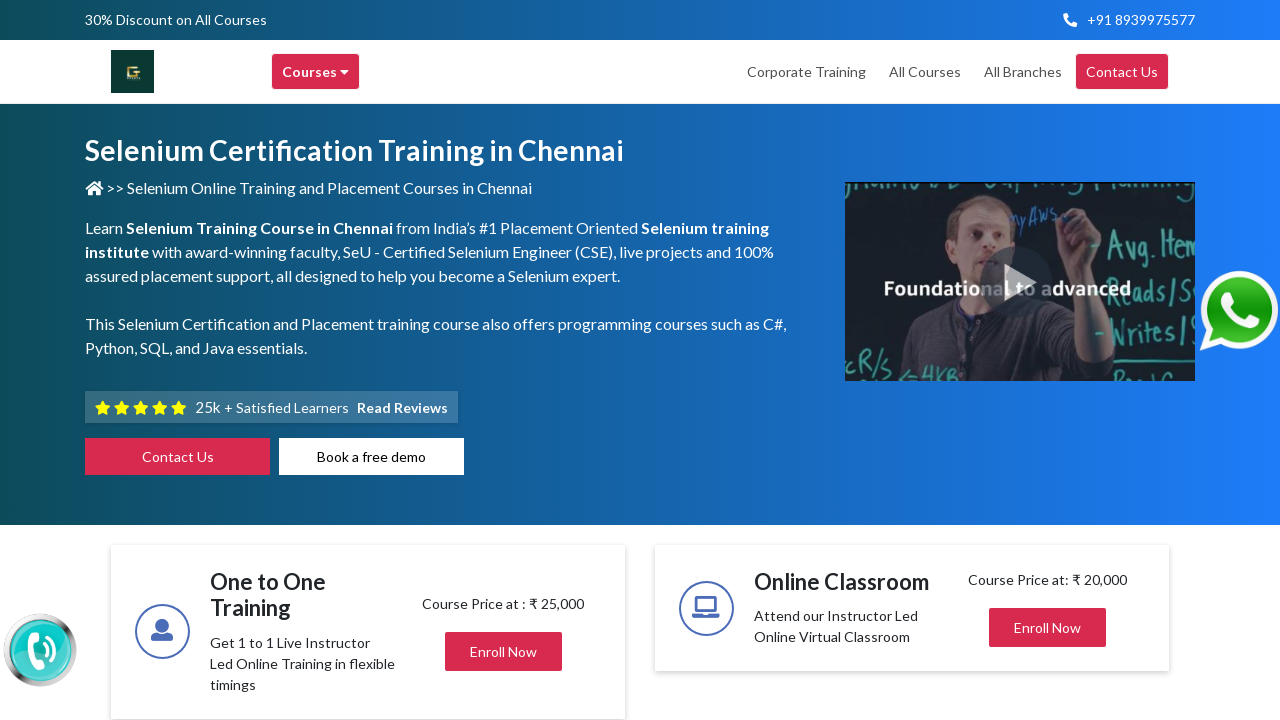

Clicked on Resume section to expand it at (1048, 360) on xpath=//div[contains(@class,'card-header11 ')]
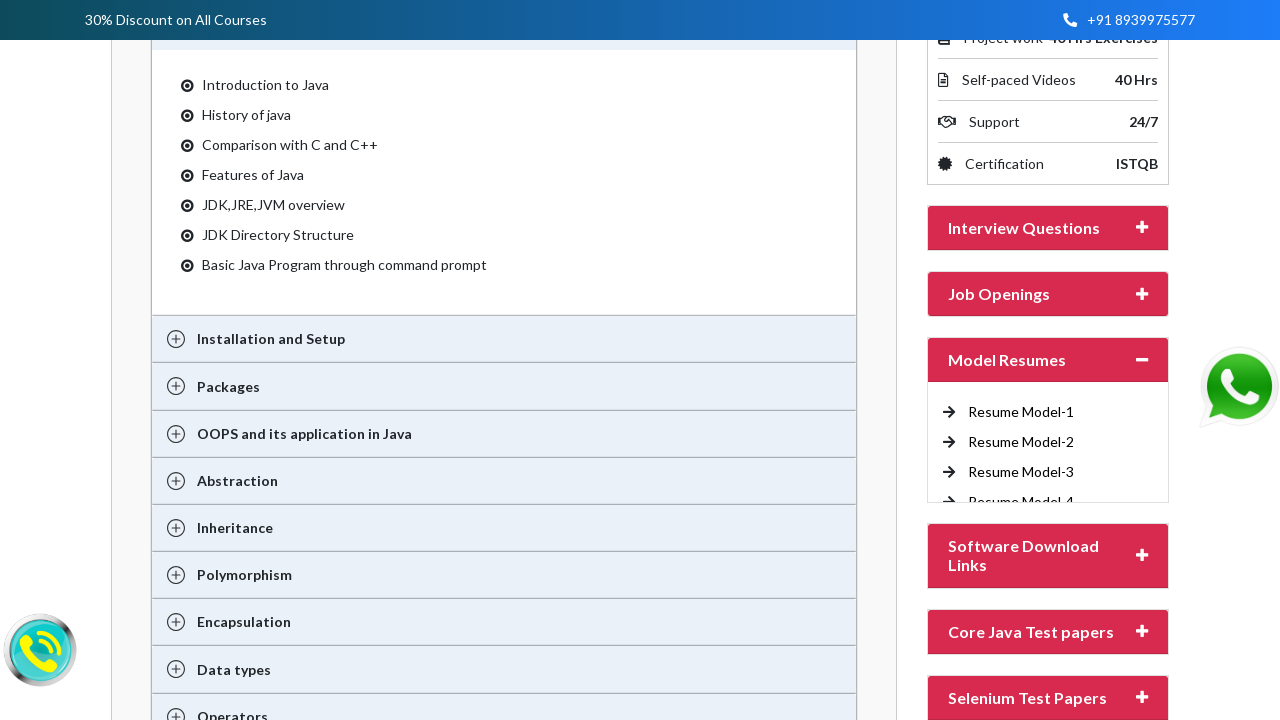

Resume Model-4 link became visible
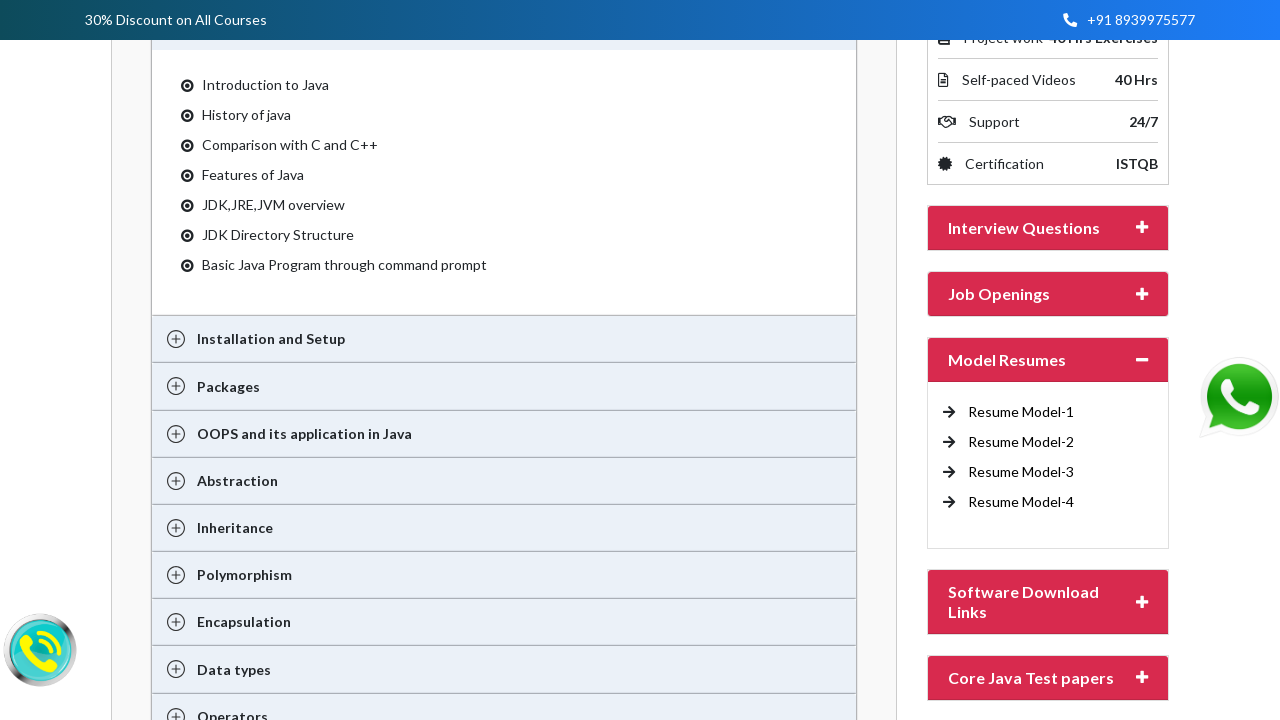

Right-clicked on Resume Model-4 link to open context menu at (1021, 502) on //a[contains(text(),'Resume Model-4 ')]
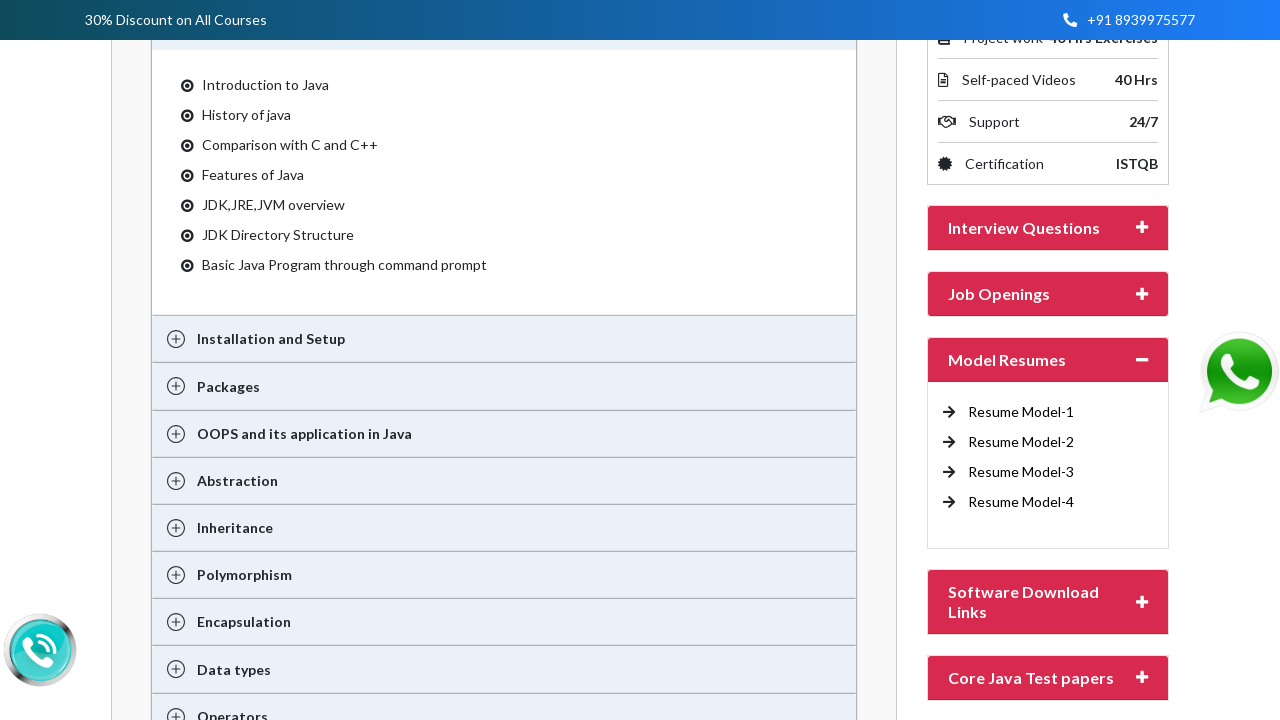

Pressed ArrowDown in context menu (iteration 1 of 4)
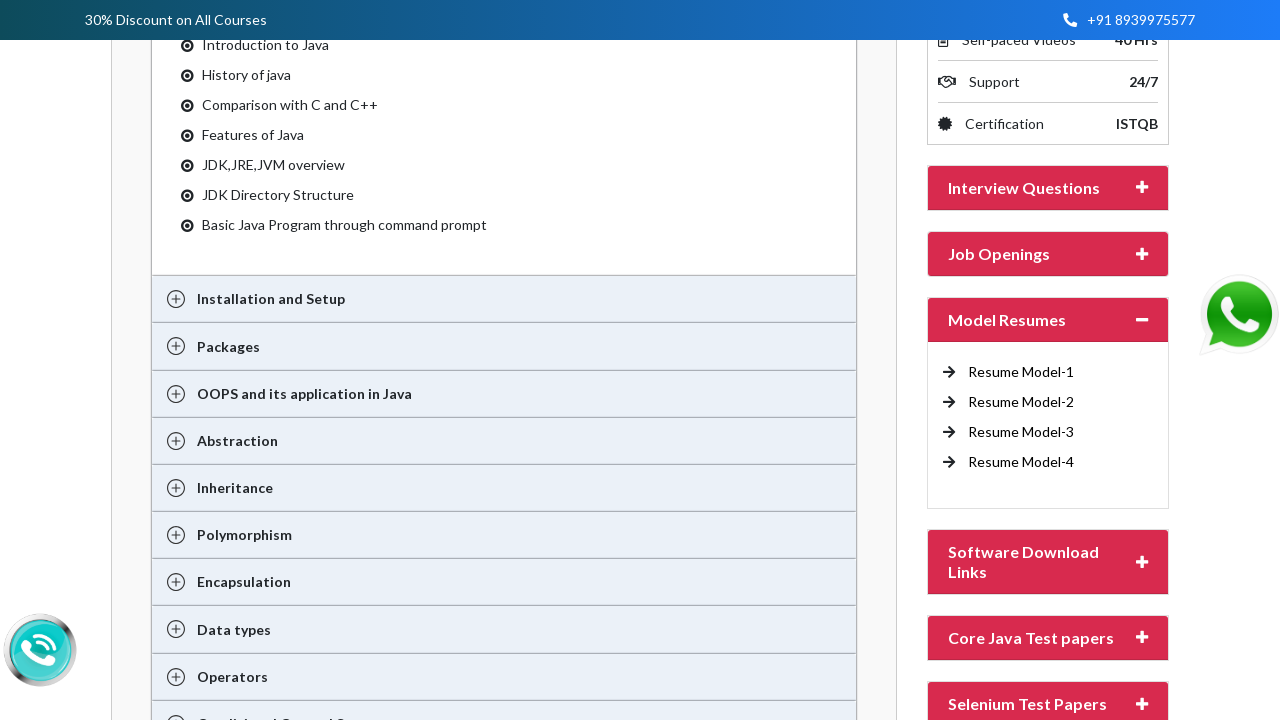

Pressed ArrowDown in context menu (iteration 2 of 4)
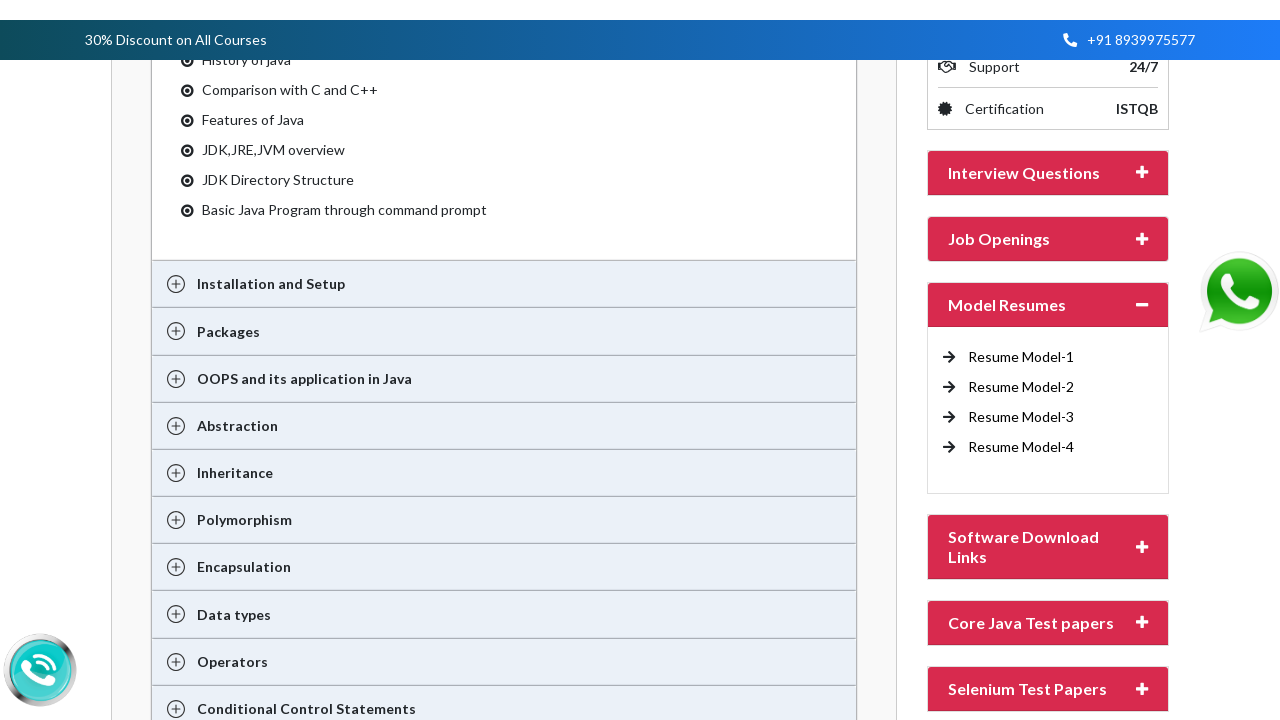

Pressed ArrowDown in context menu (iteration 3 of 4)
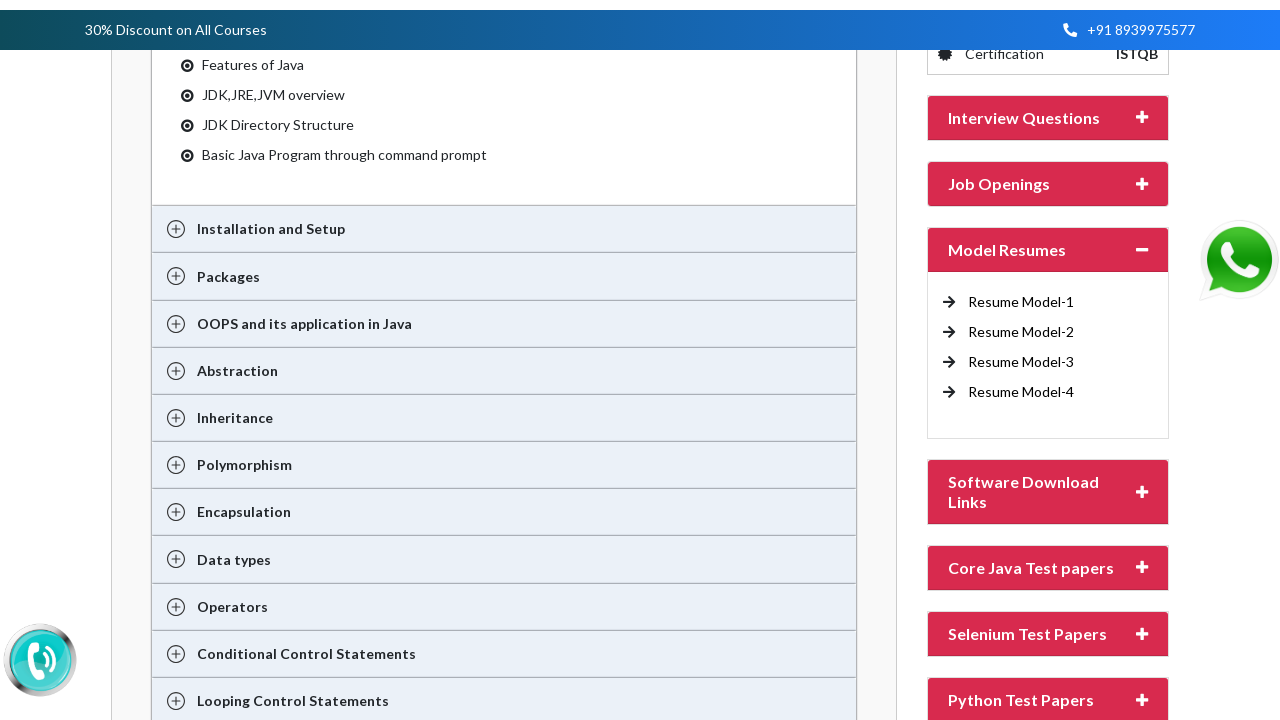

Pressed ArrowDown in context menu (iteration 4 of 4)
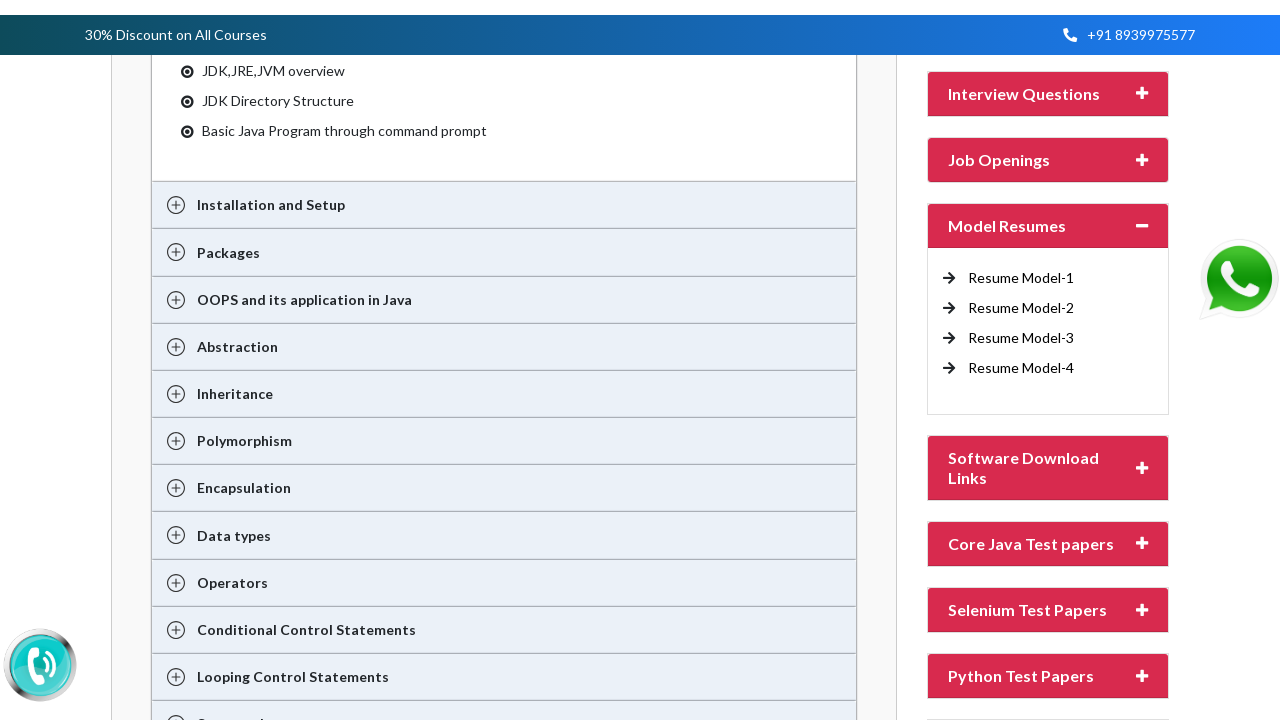

Pressed Enter to select the option from context menu
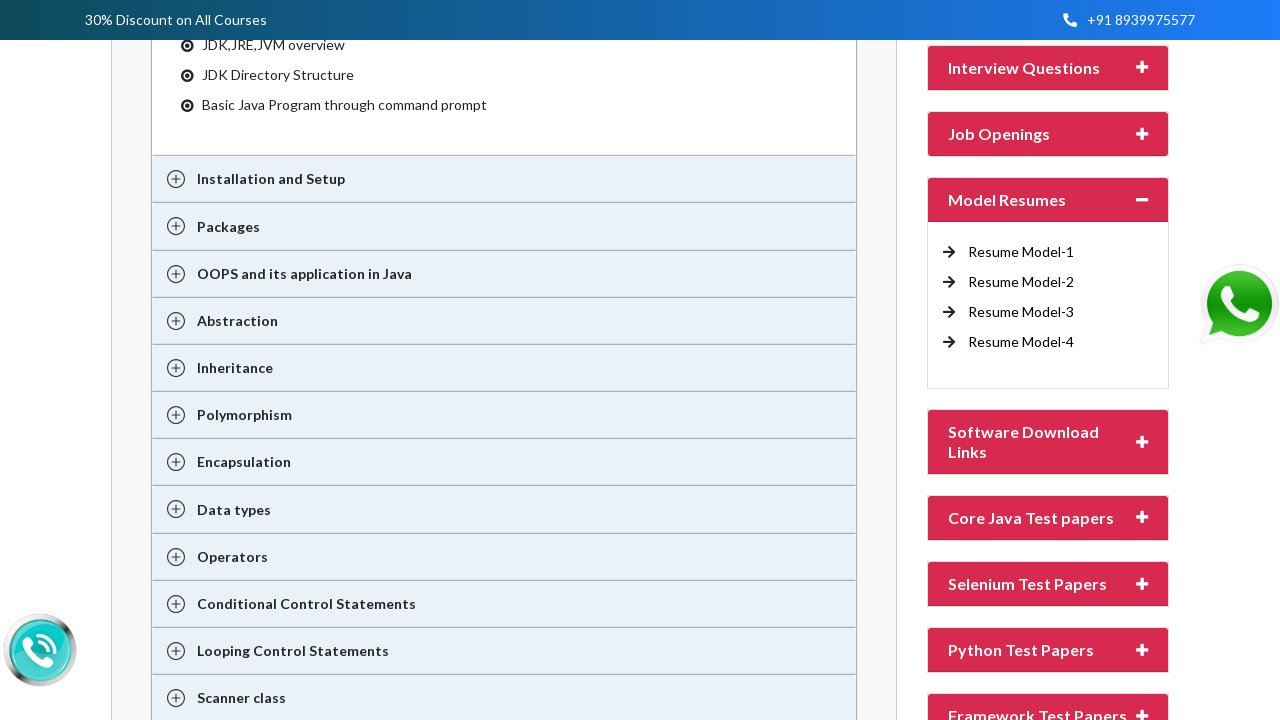

Waited 2 seconds for action to complete
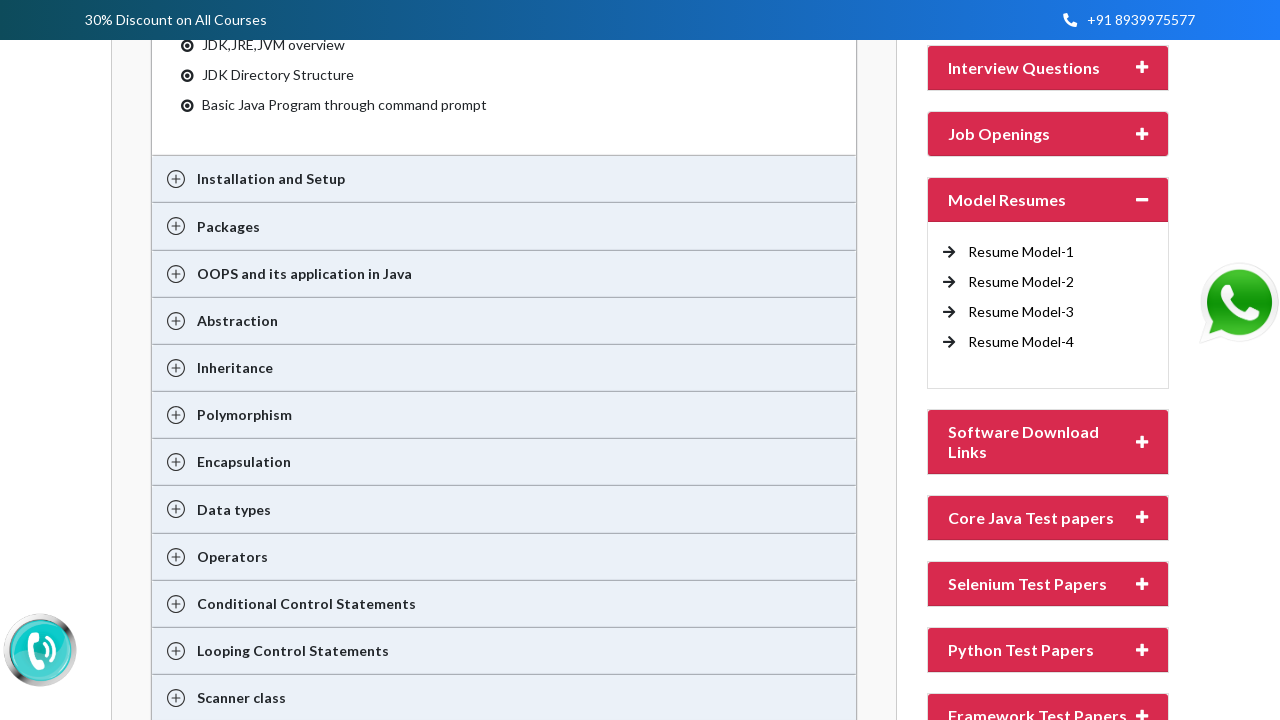

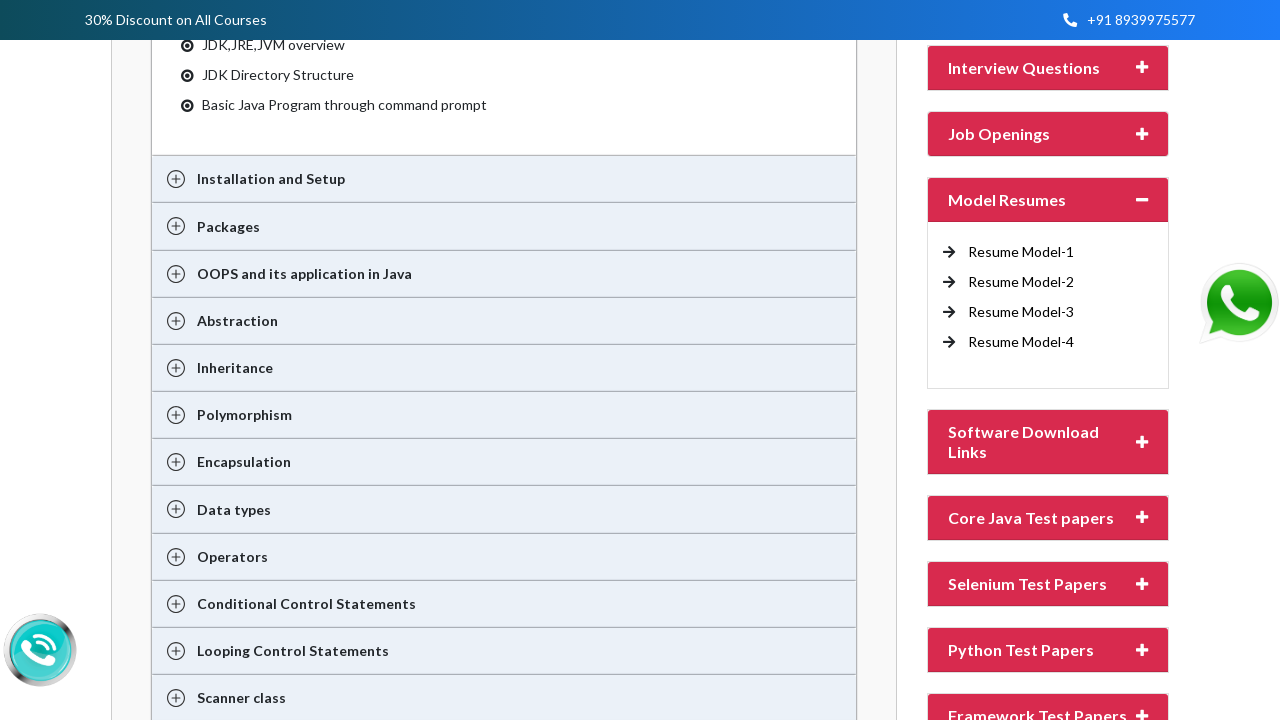